Waits for a price to reach $100, books it, then solves a mathematical captcha by calculating a logarithmic expression and submitting the answer

Starting URL: http://suninjuly.github.io/explicit_wait2.html

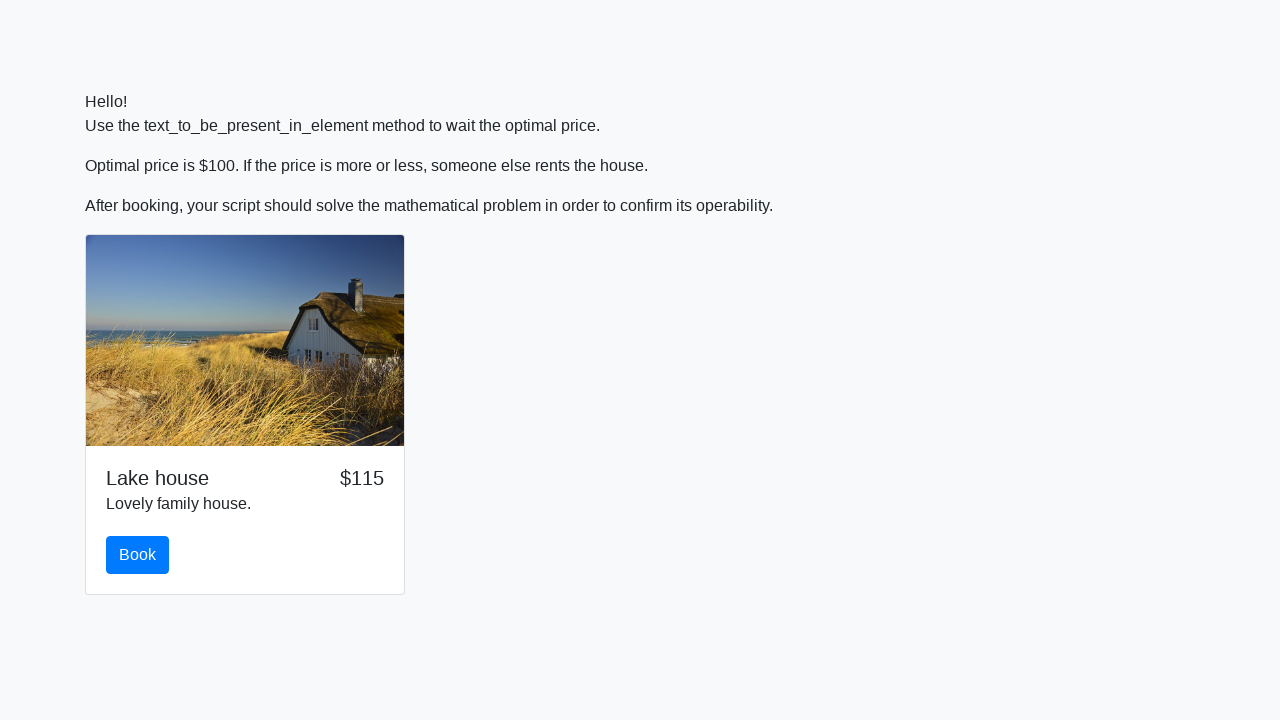

Waited for price to reach $100
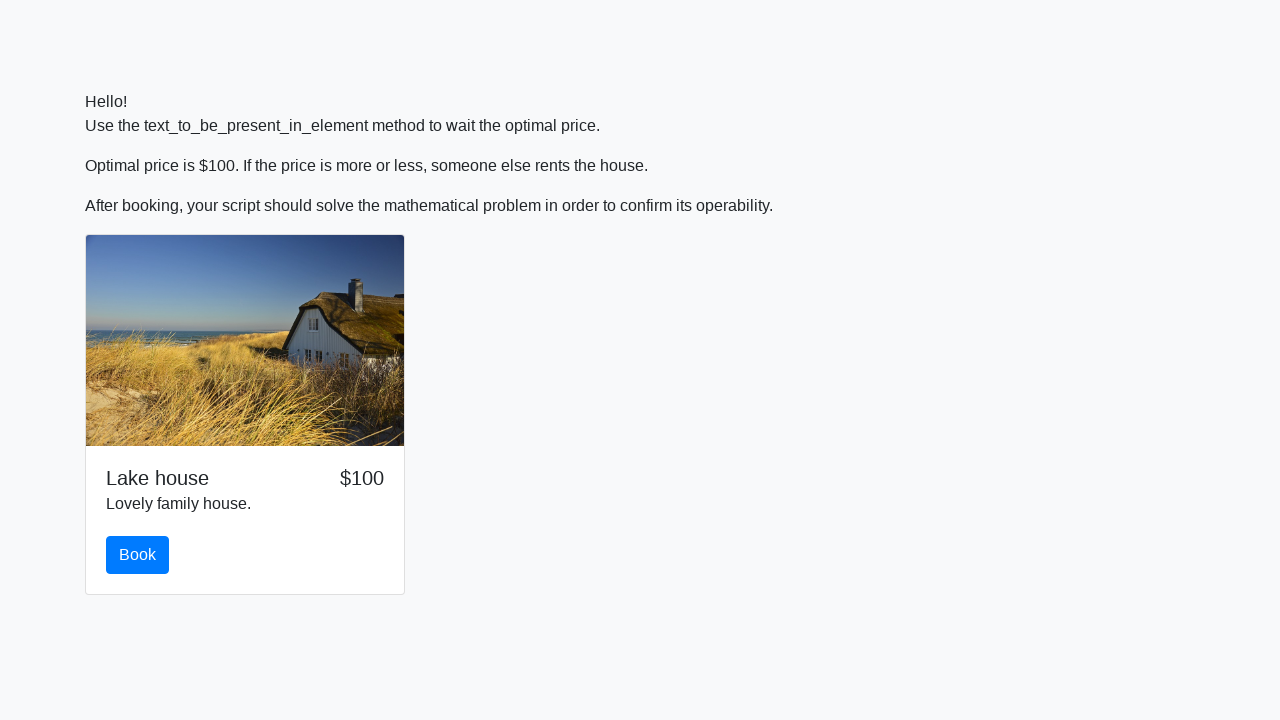

Clicked the book button at (138, 555) on #book
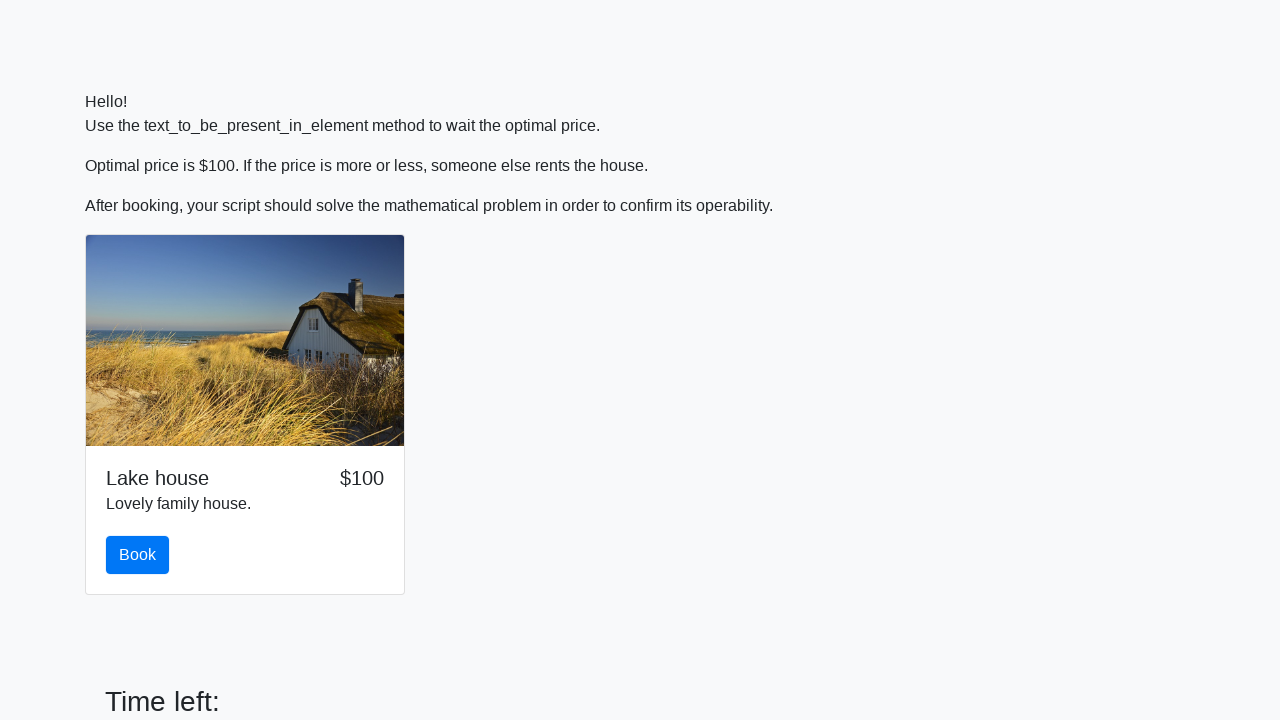

Retrieved input value: 766
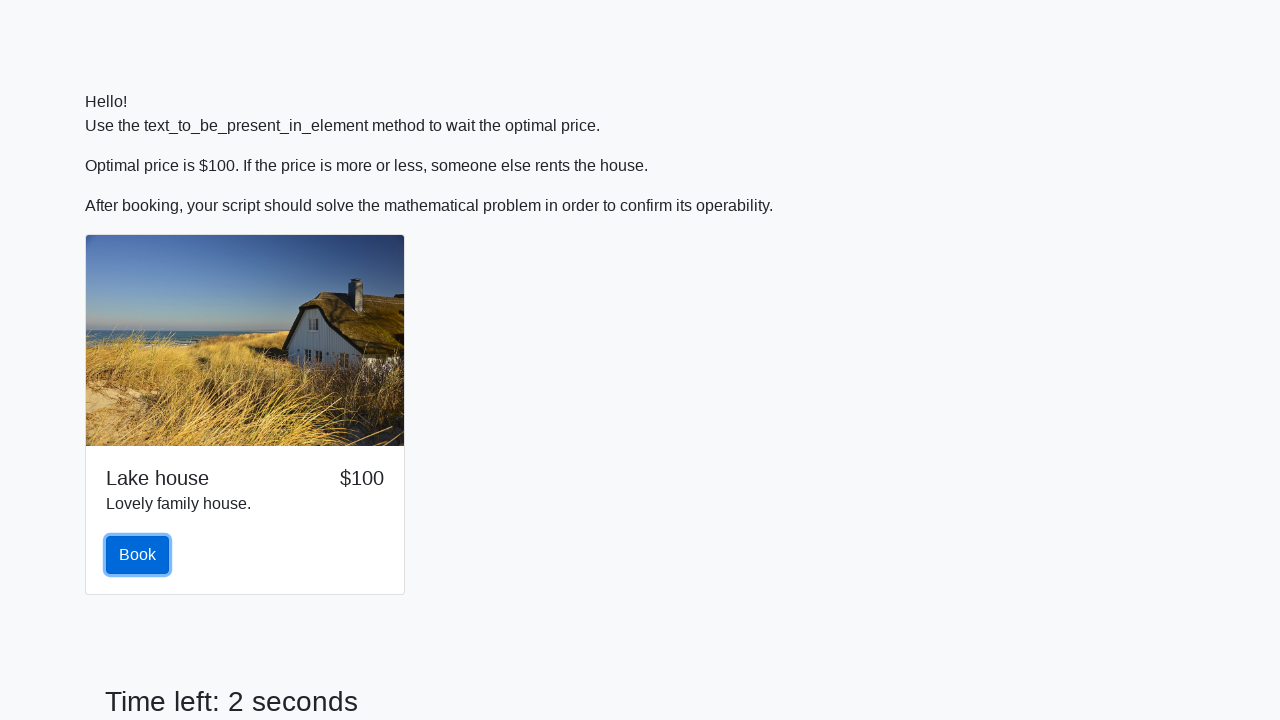

Calculated logarithmic expression result: 1.8338598045986783
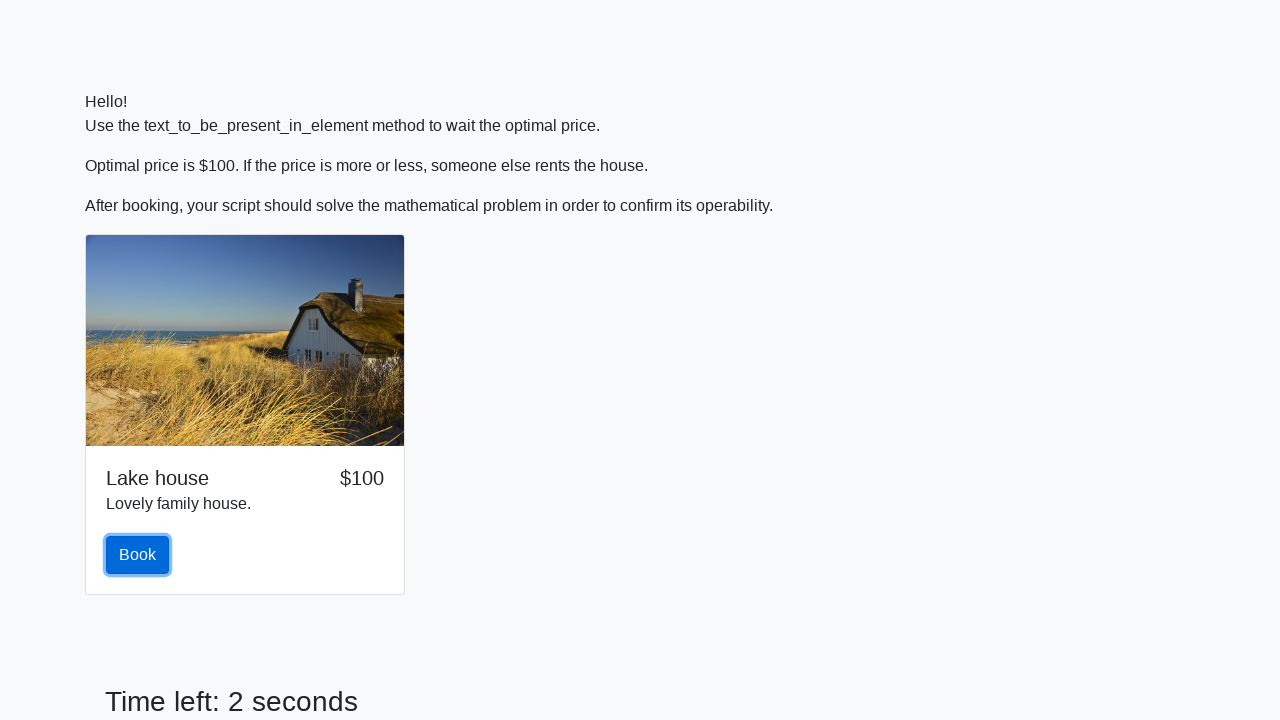

Filled answer field with calculated value: 1.8338598045986783 on input:required
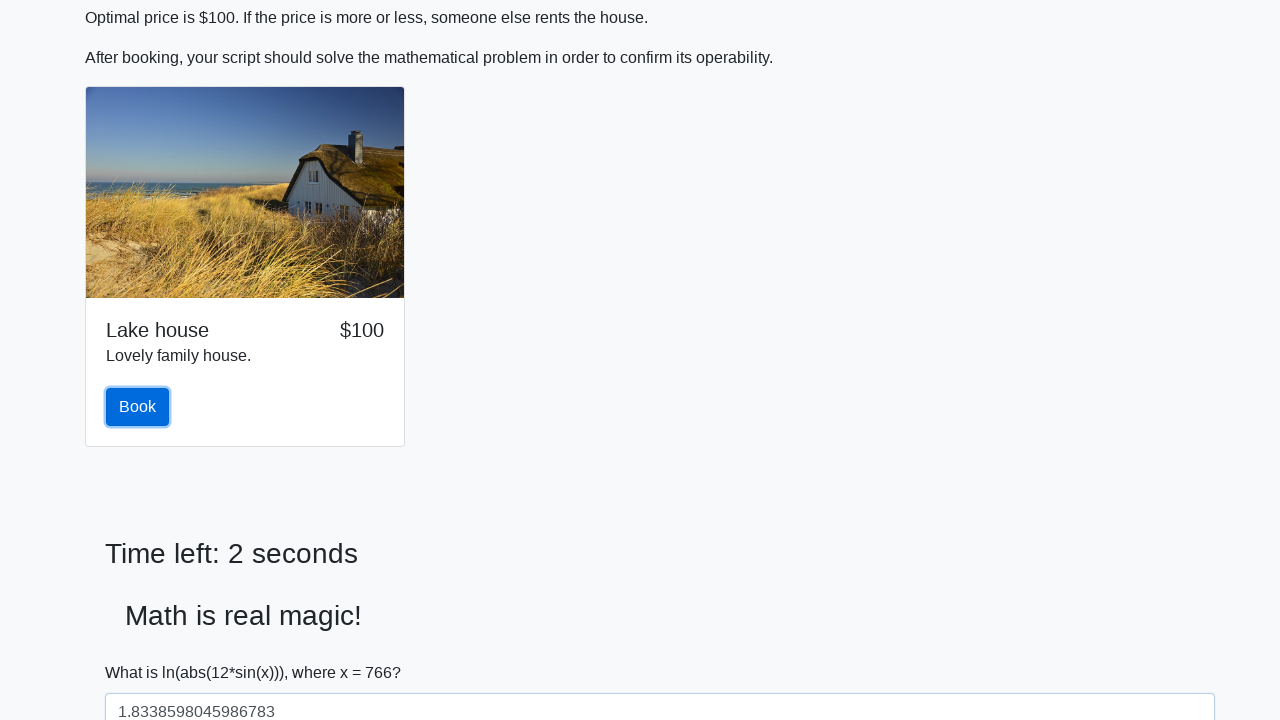

Clicked solve button to submit the answer at (143, 651) on #solve
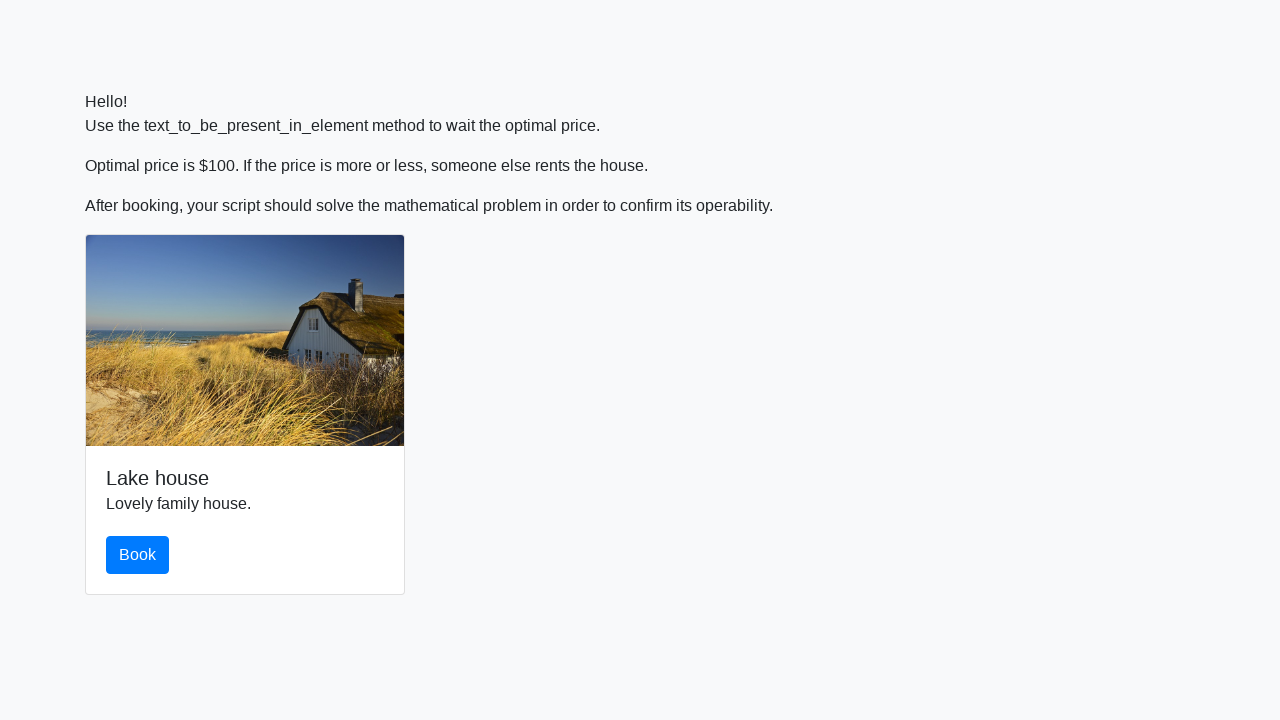

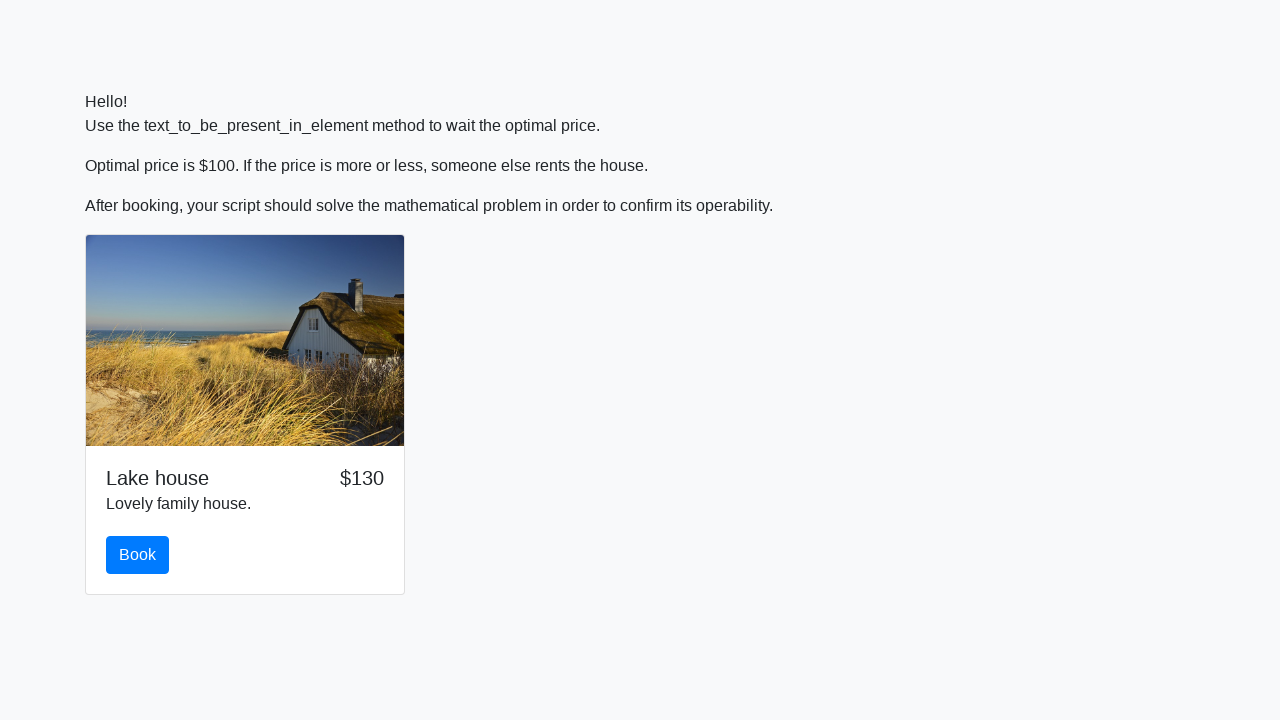